Navigates to Playwright documentation homepage and clicks the Get started link

Starting URL: https://playwright.dev/

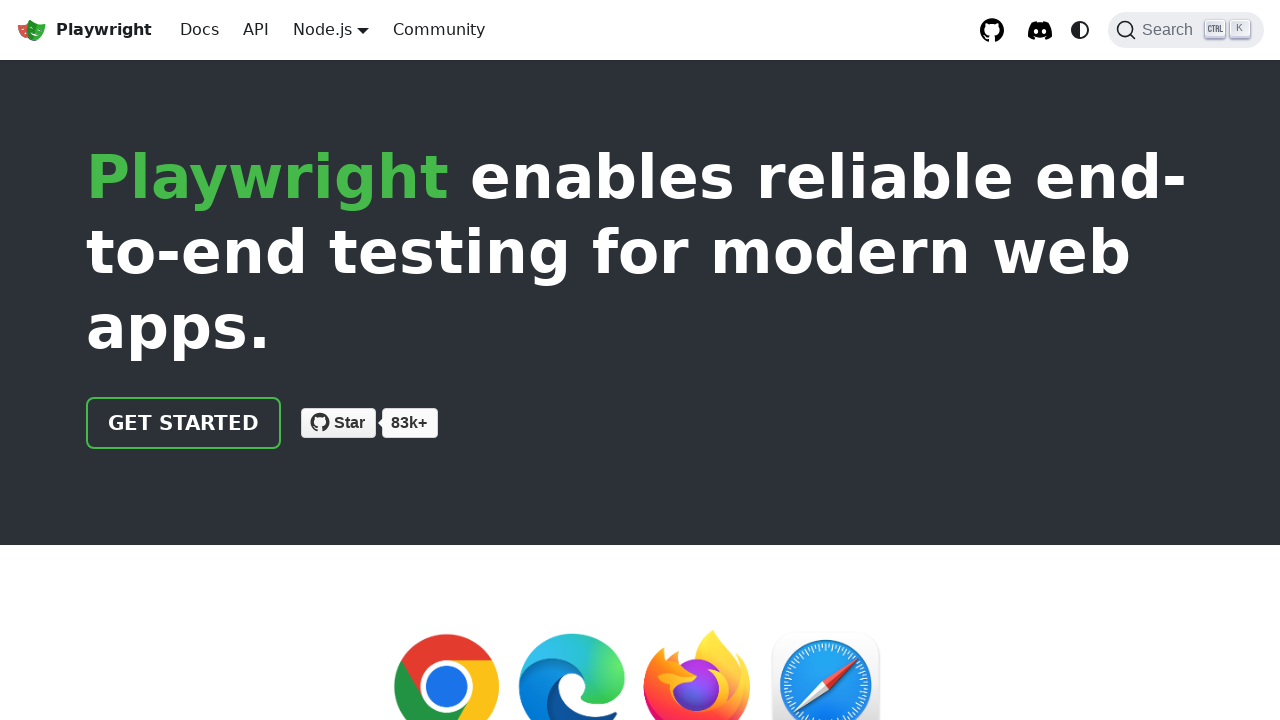

Clicked the Get started link on Playwright documentation homepage at (184, 423) on internal:role=link[name="Get started"i]
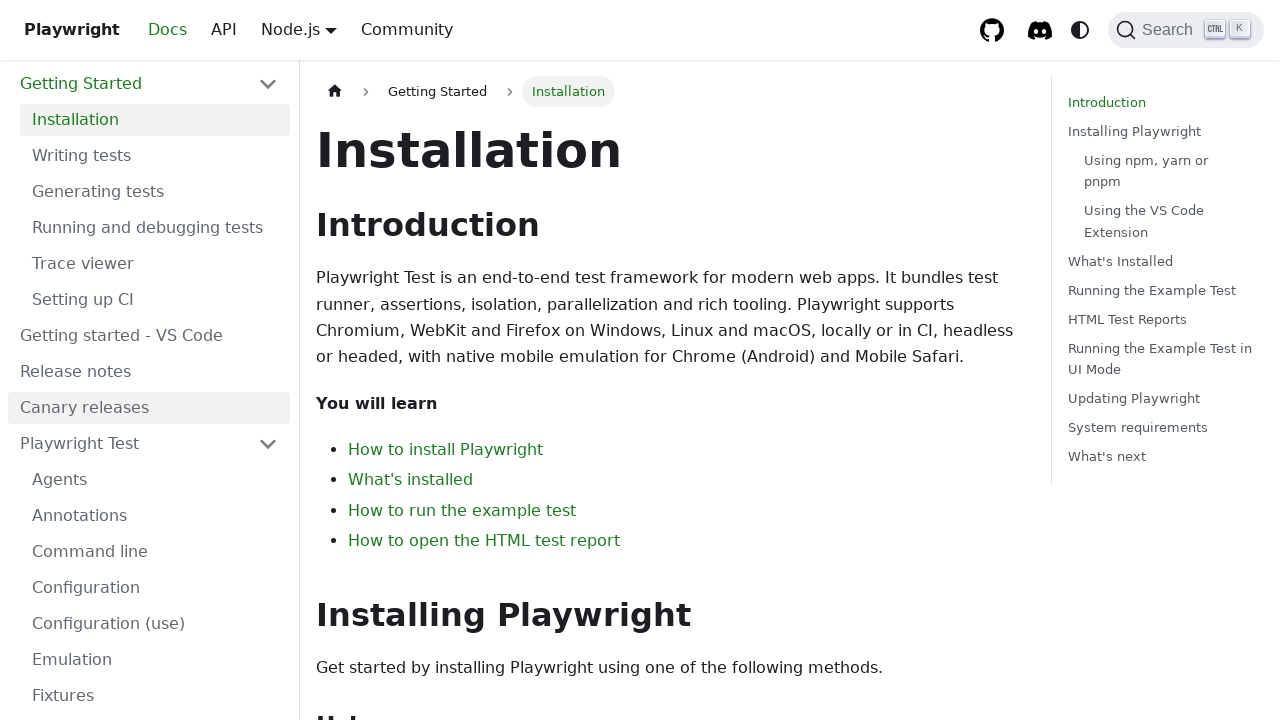

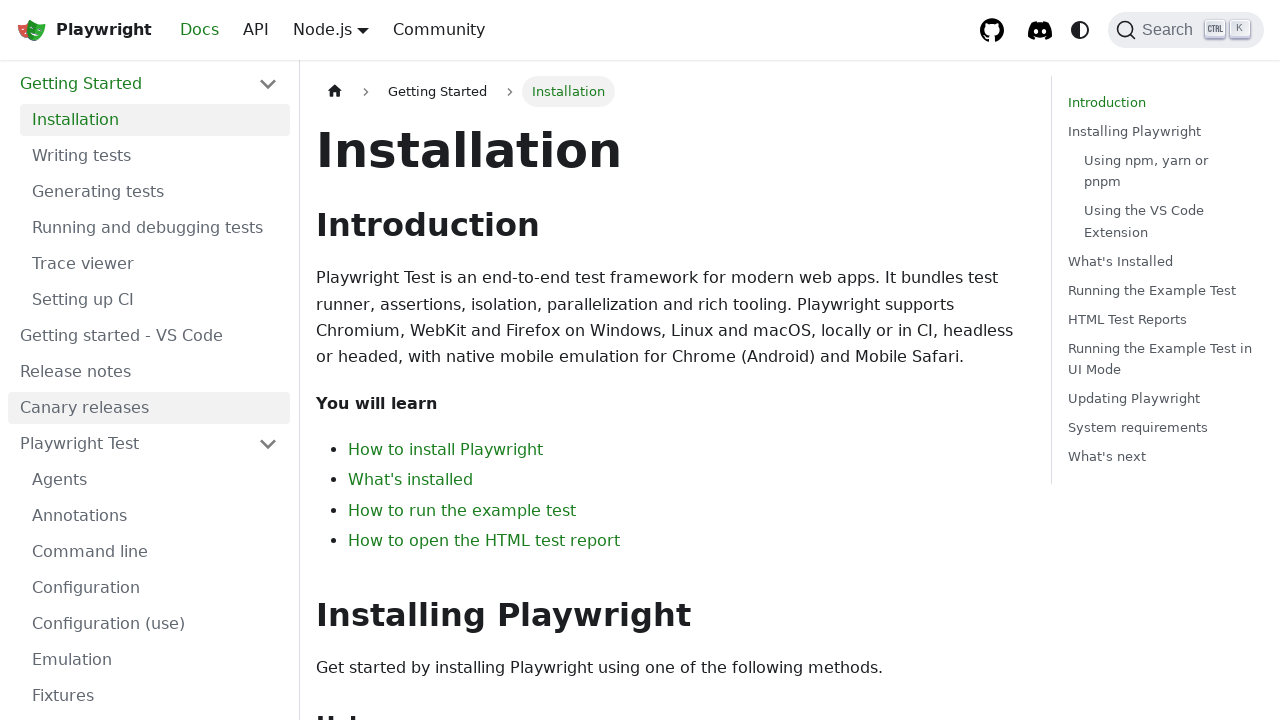